Tests that todo data persists after page reload

Starting URL: https://demo.playwright.dev/todomvc

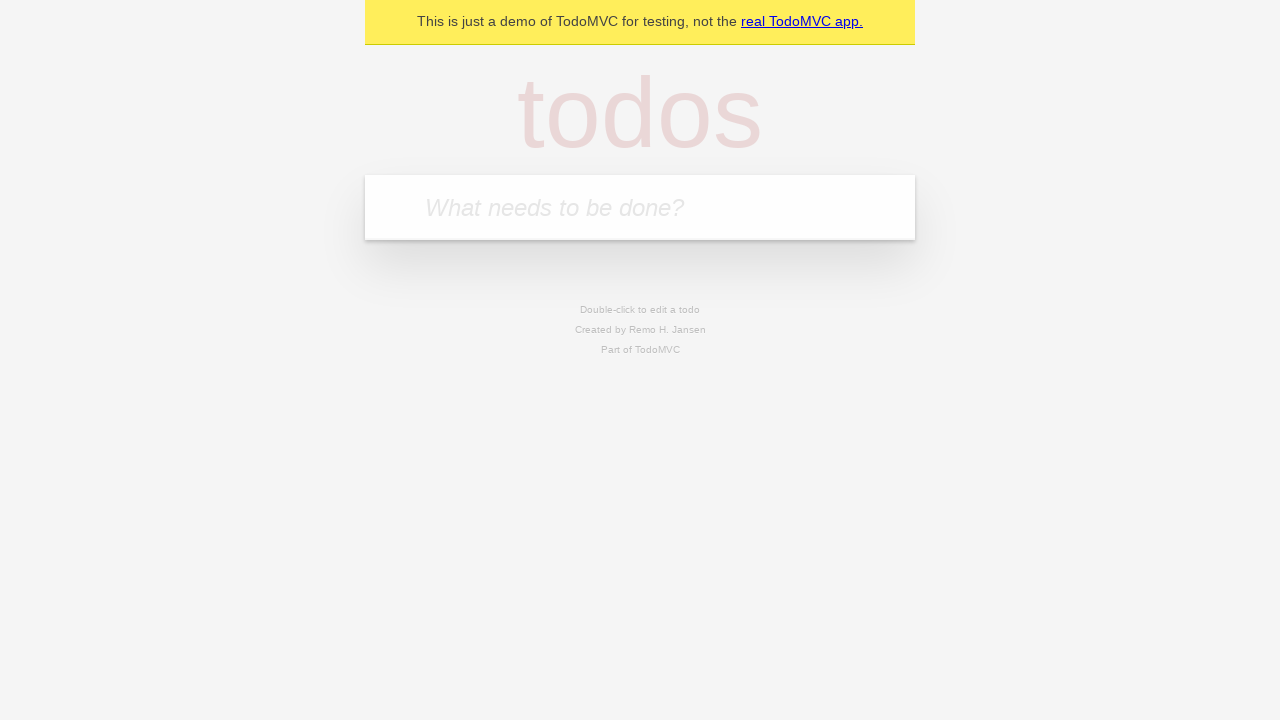

Located todo input field
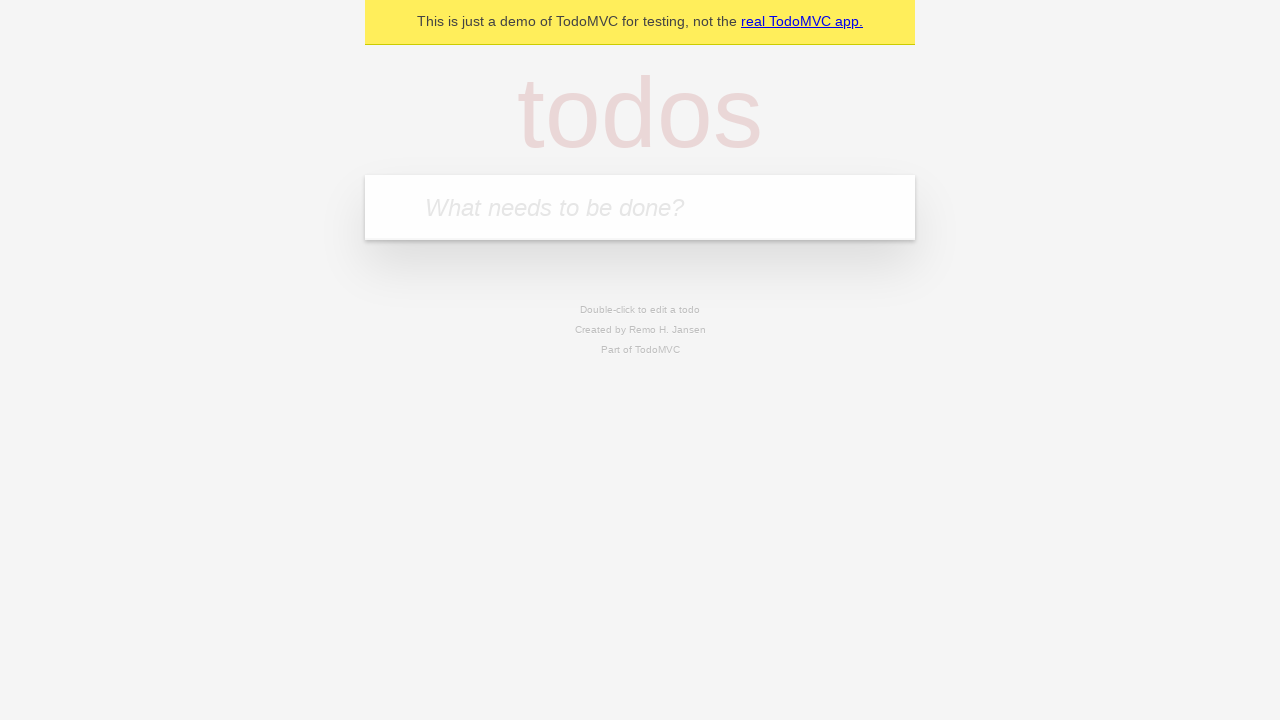

Filled todo input with 'buy some cheese' on internal:attr=[placeholder="What needs to be done?"i]
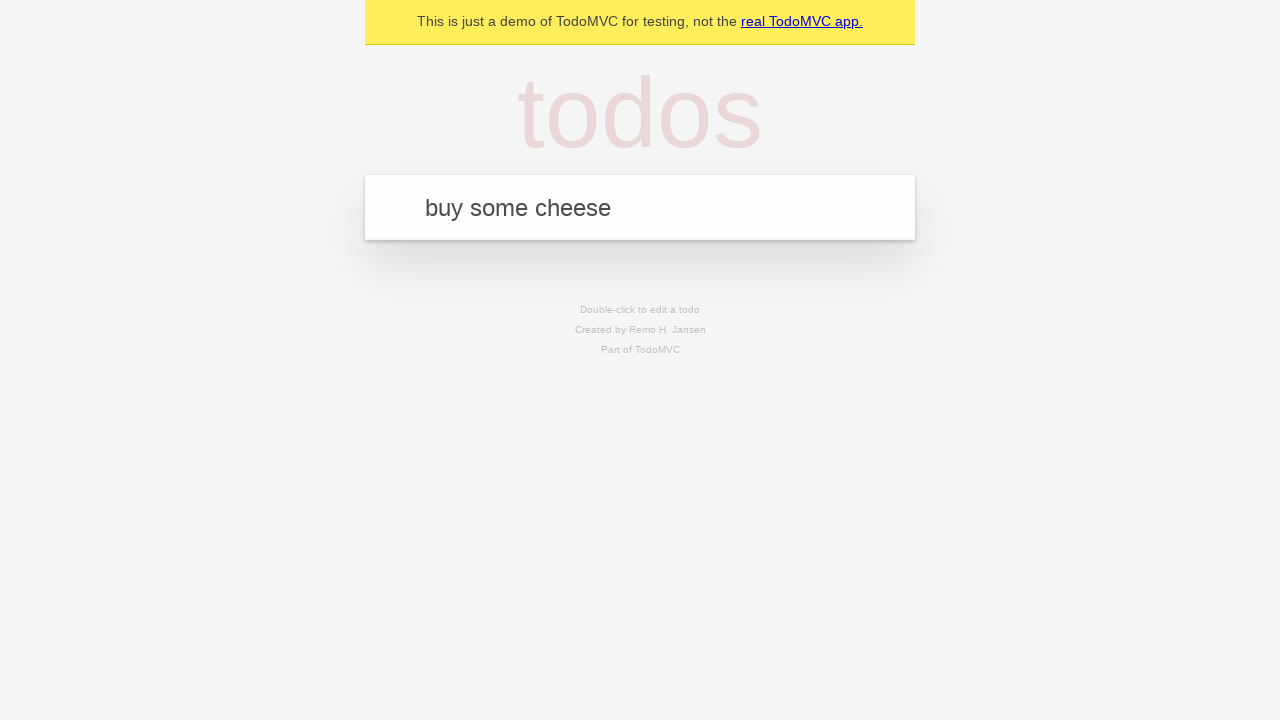

Pressed Enter to add first todo item on internal:attr=[placeholder="What needs to be done?"i]
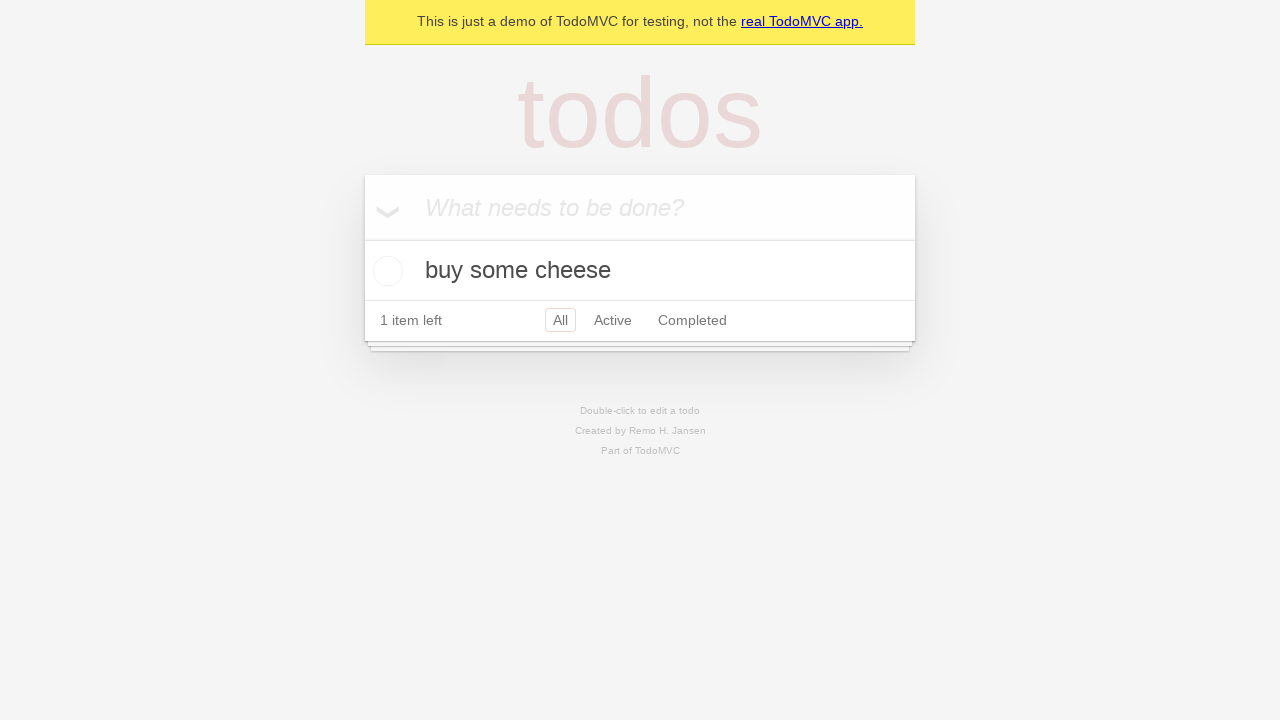

Filled todo input with 'feed the cat' on internal:attr=[placeholder="What needs to be done?"i]
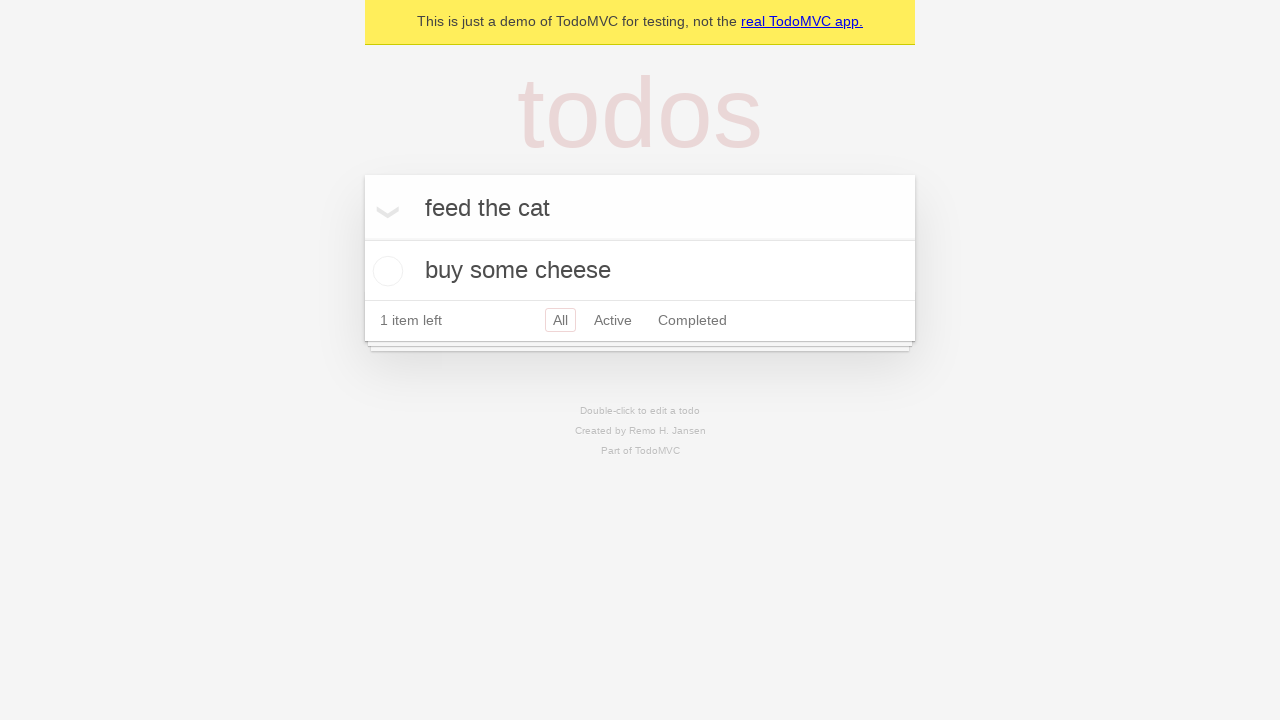

Pressed Enter to add second todo item on internal:attr=[placeholder="What needs to be done?"i]
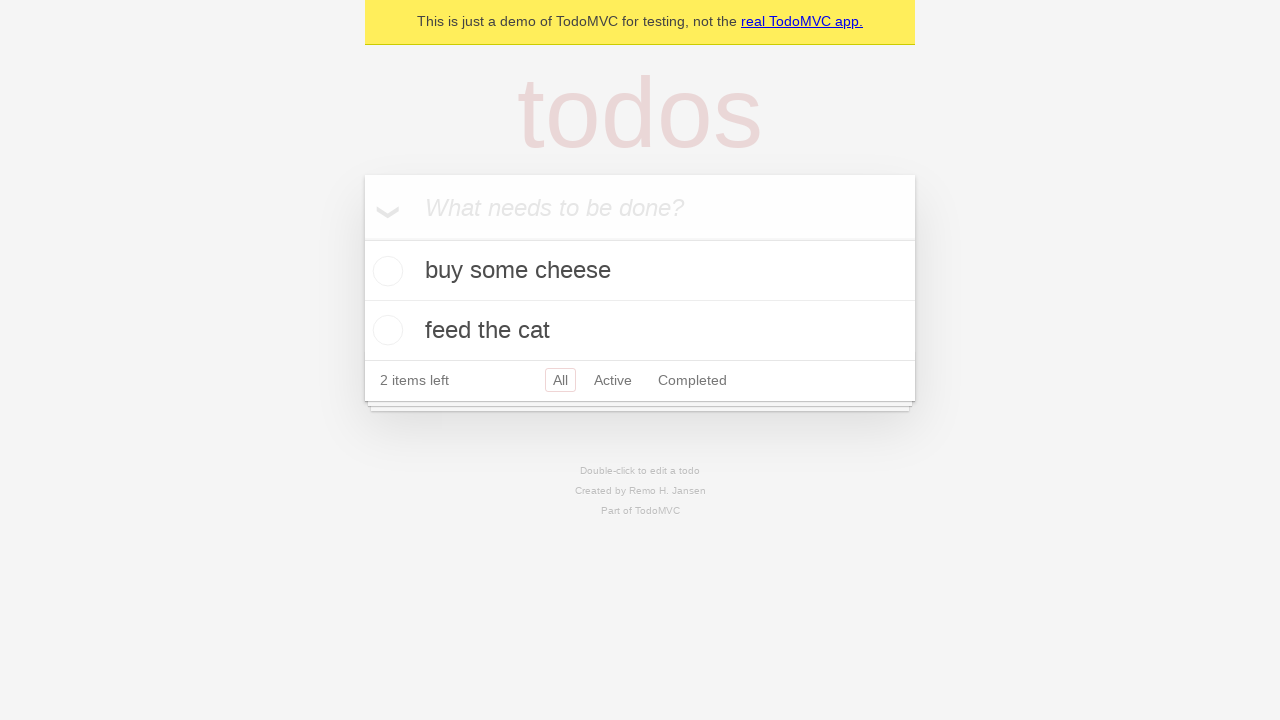

Located all todo items on the page
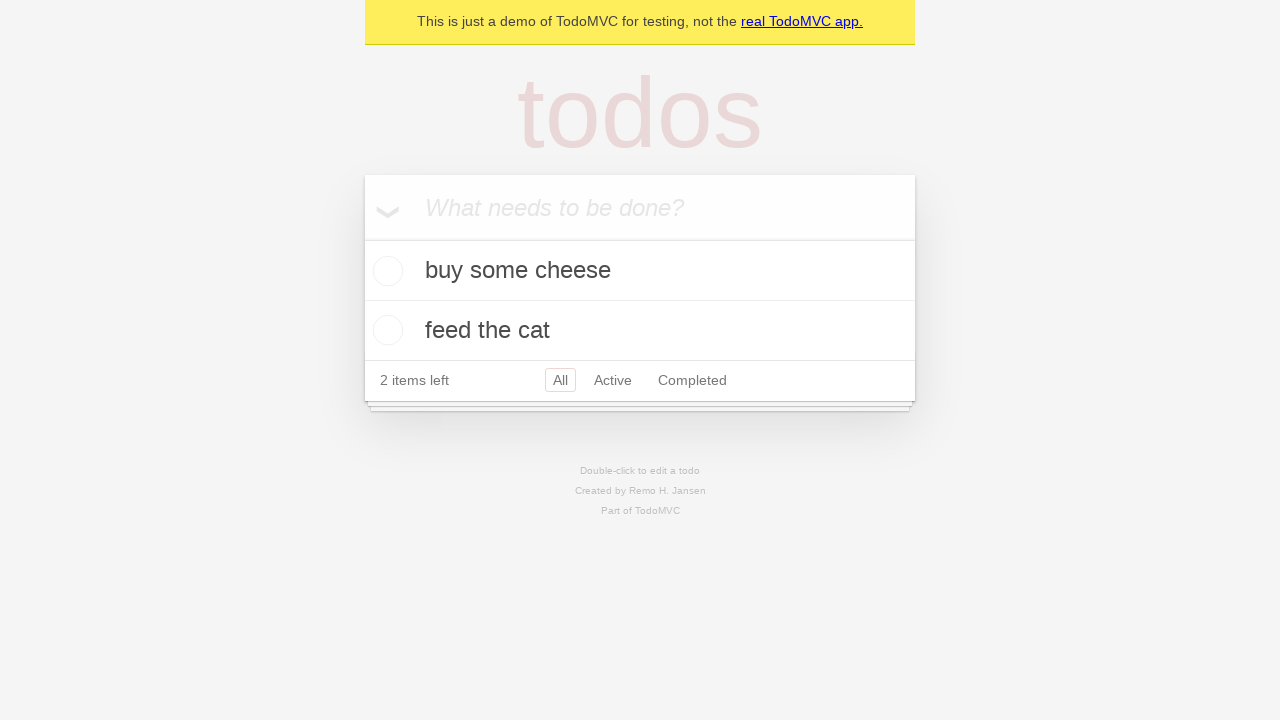

Located checkbox for first todo item
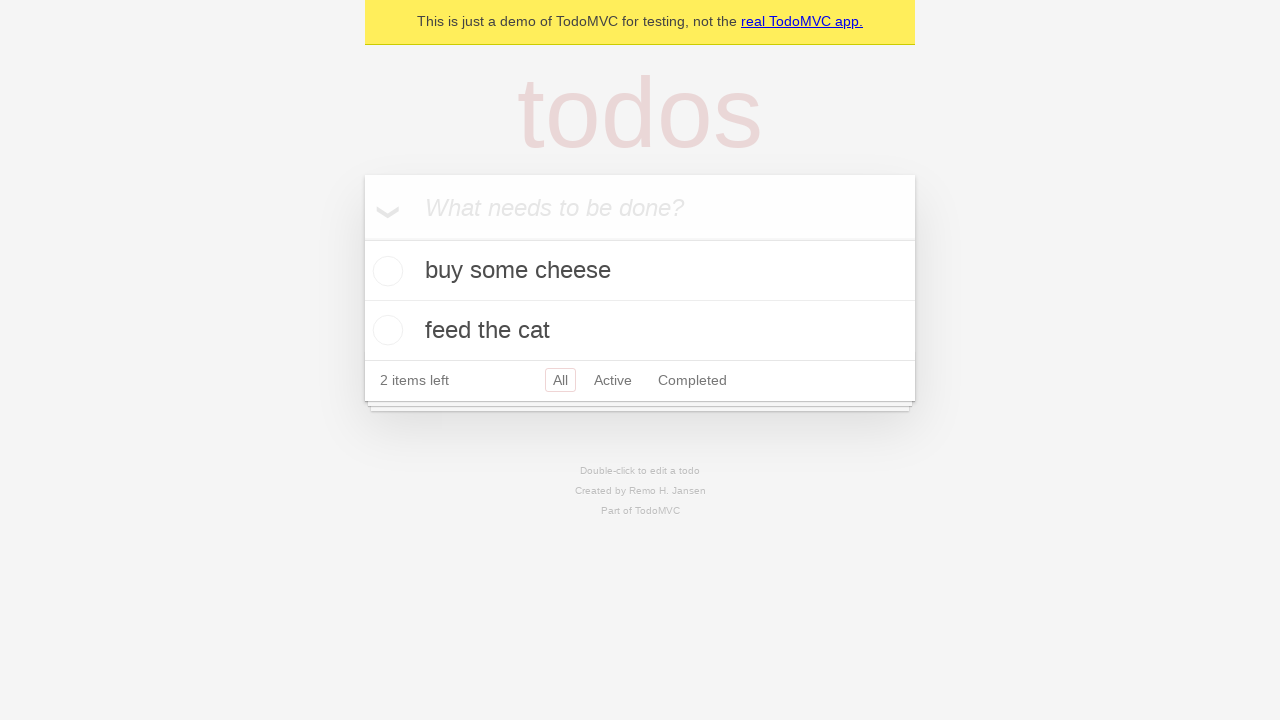

Checked the first todo item at (385, 271) on internal:testid=[data-testid="todo-item"s] >> nth=0 >> internal:role=checkbox
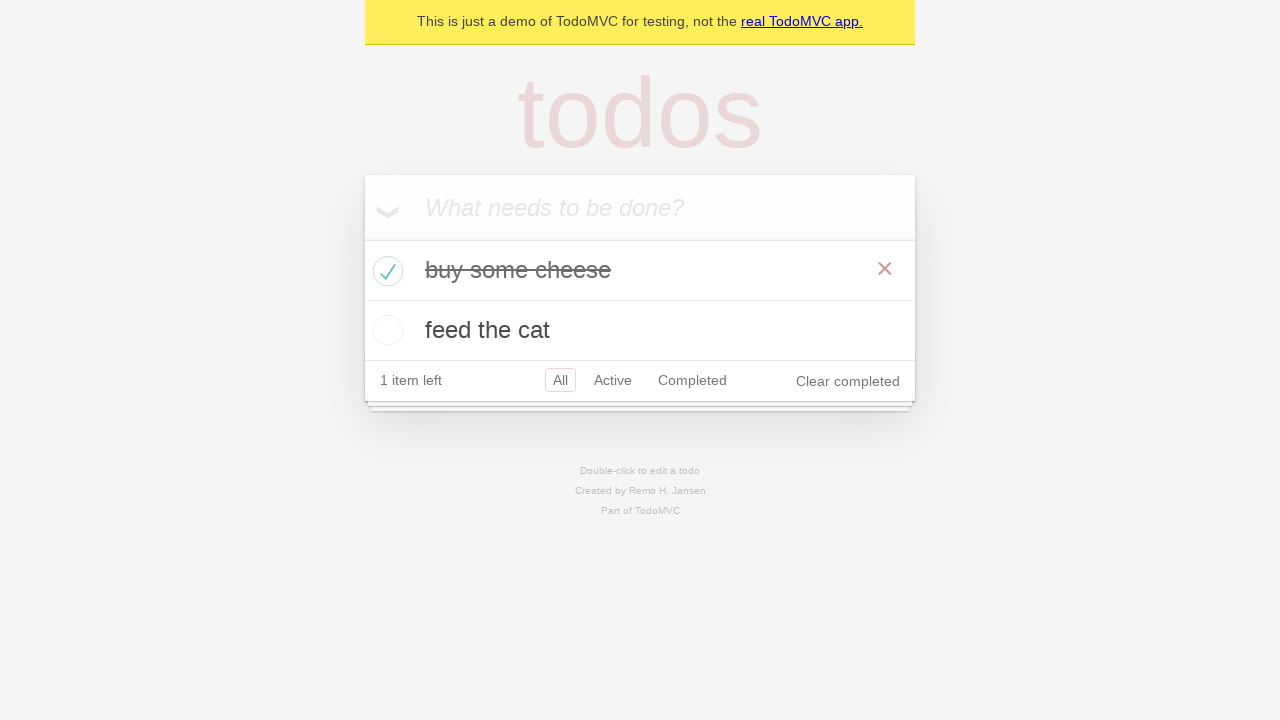

Reloaded the page
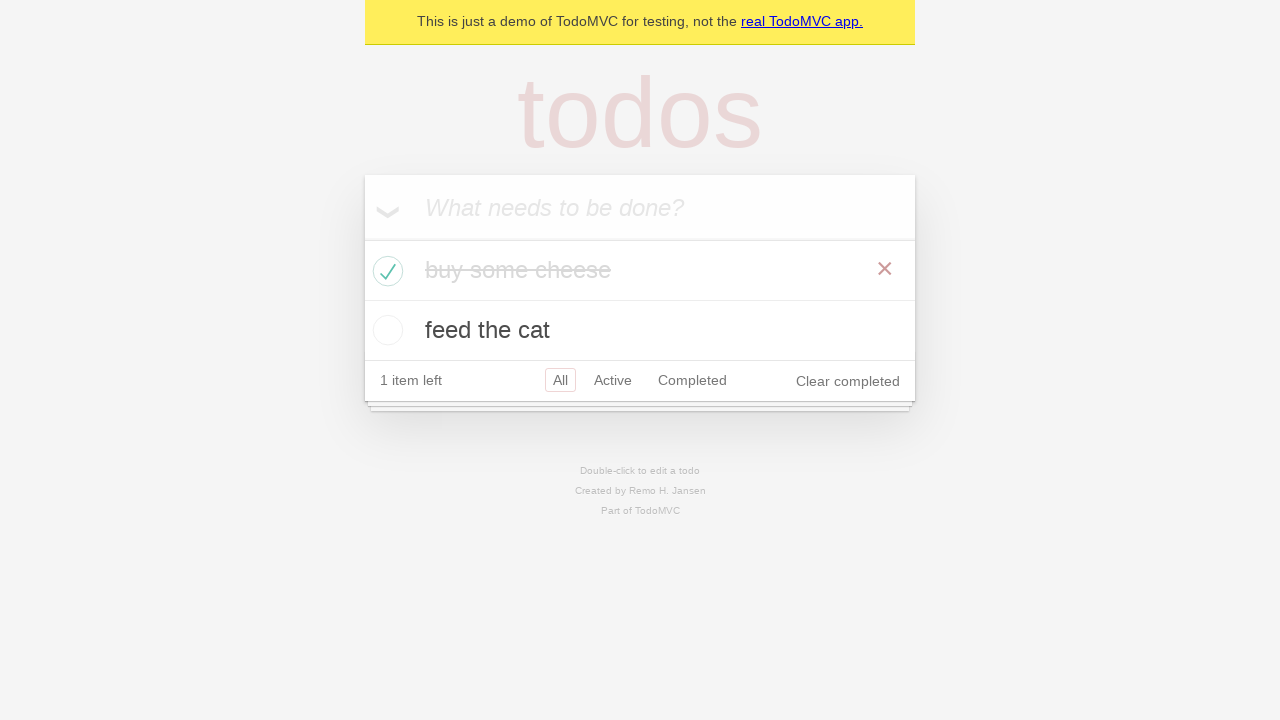

Verified todo items persisted after page reload
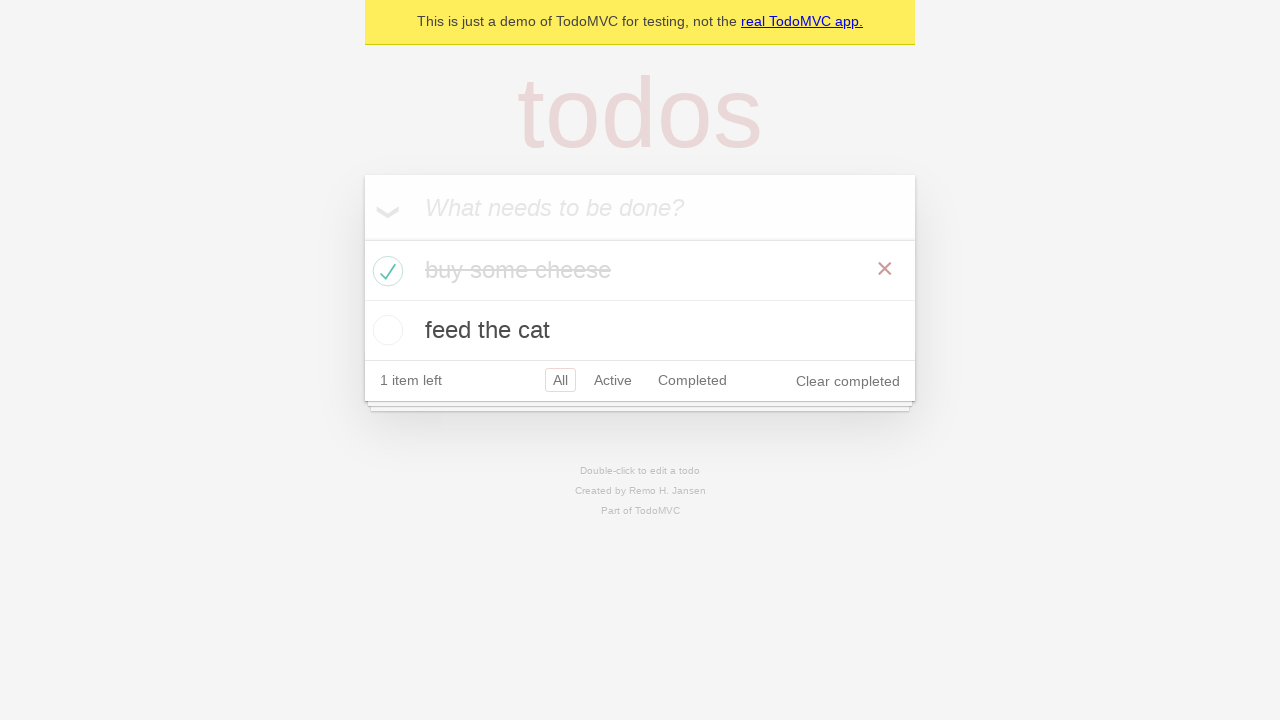

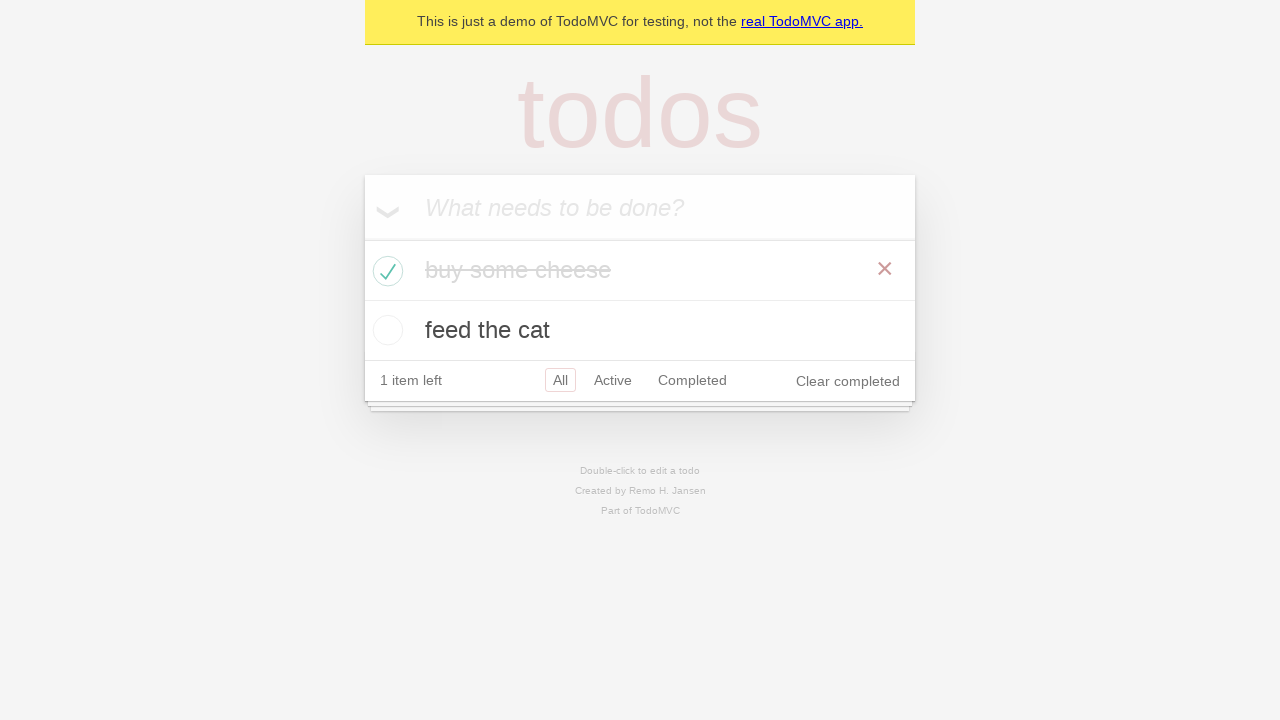